Tests context click (right-click) functionality on a button element, then clicks a link that triggers an alert dialog, and accepts the alert.

Starting URL: https://only-testing-blog.blogspot.com/2014/09/selectable.html

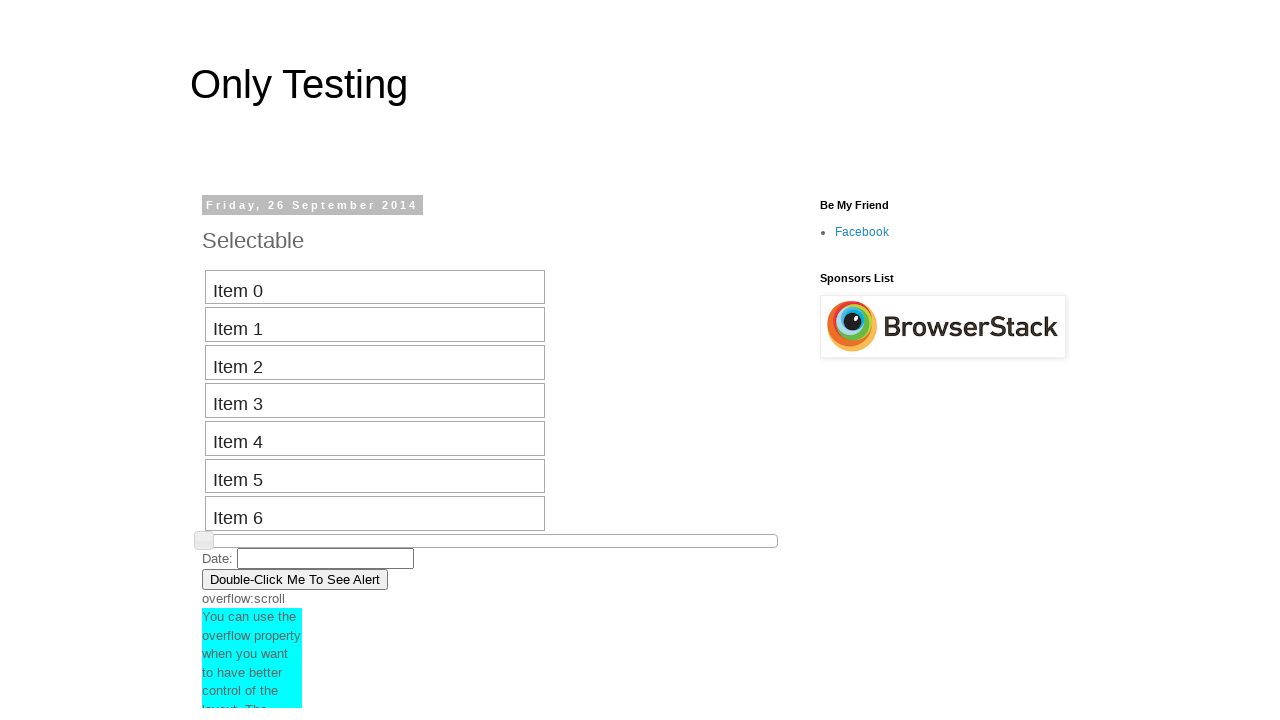

Waited 2 seconds for page to load
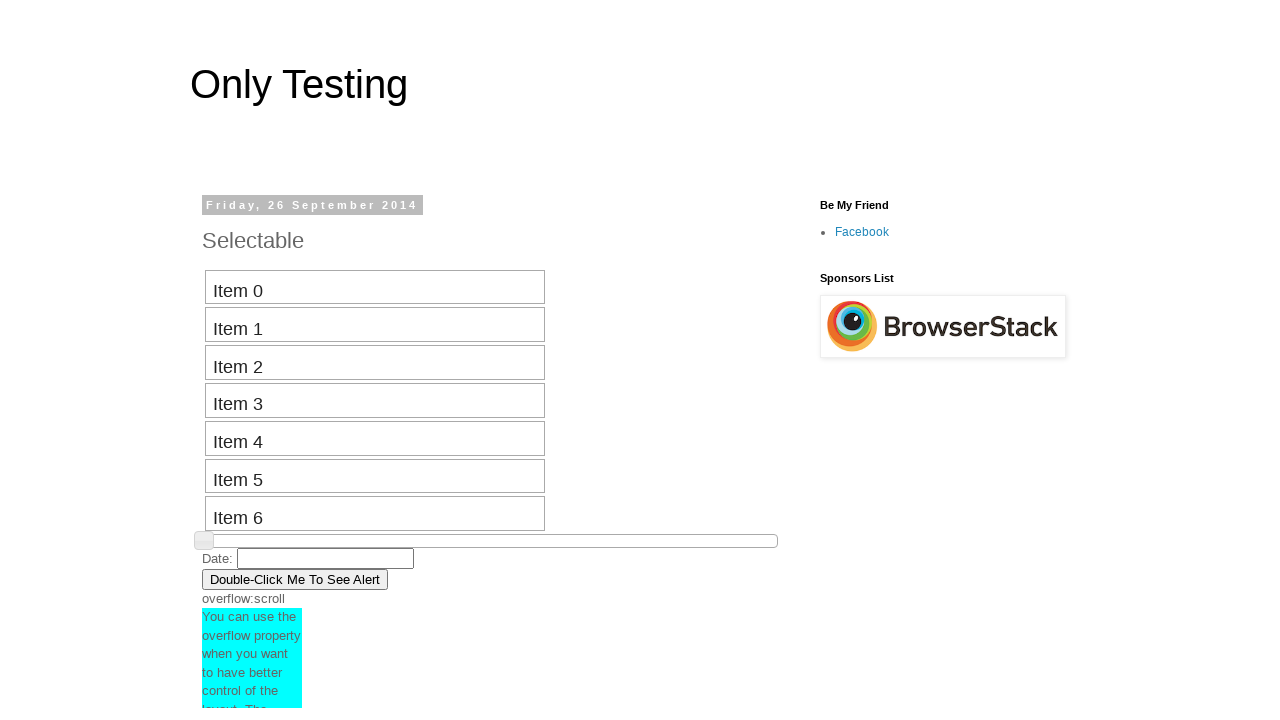

Right-clicked (context clicked) on the button element at (295, 579) on xpath=/html[1]/body[1]/div[3]/div[2]/div[2]/div[2]/div[2]/div[2]/div[2]/div[1]/d
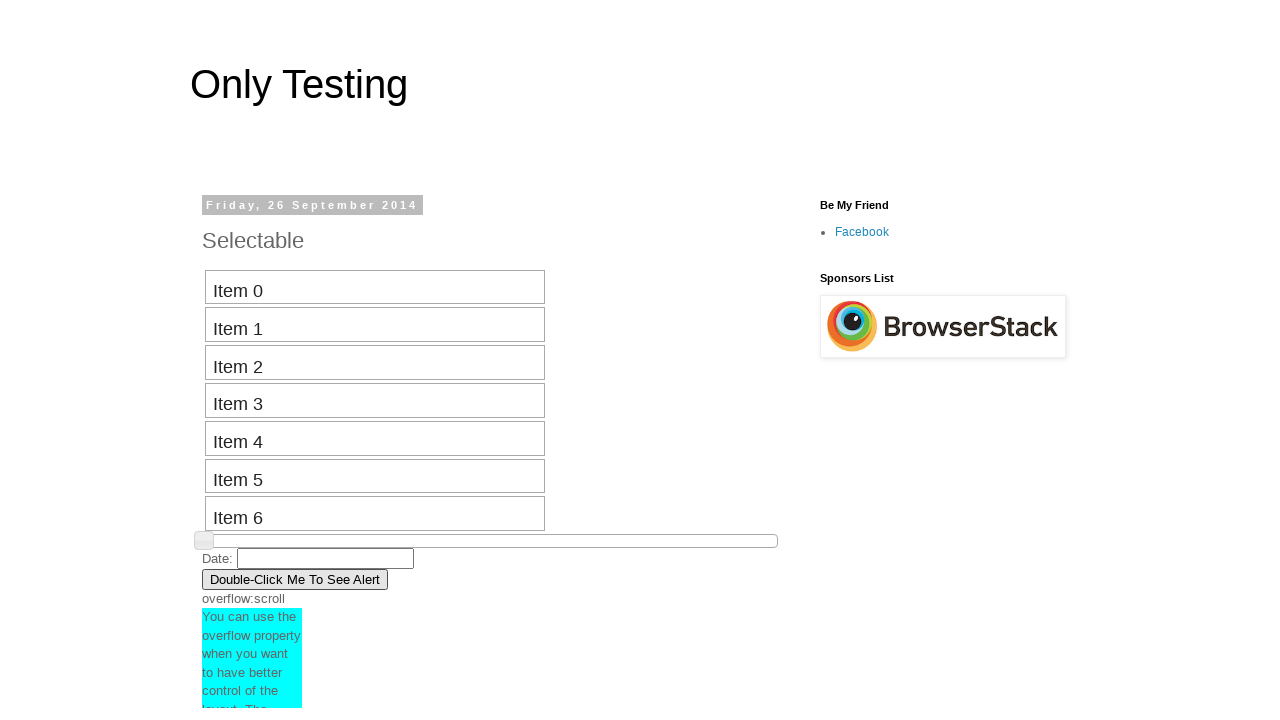

Waited 2 seconds after context click
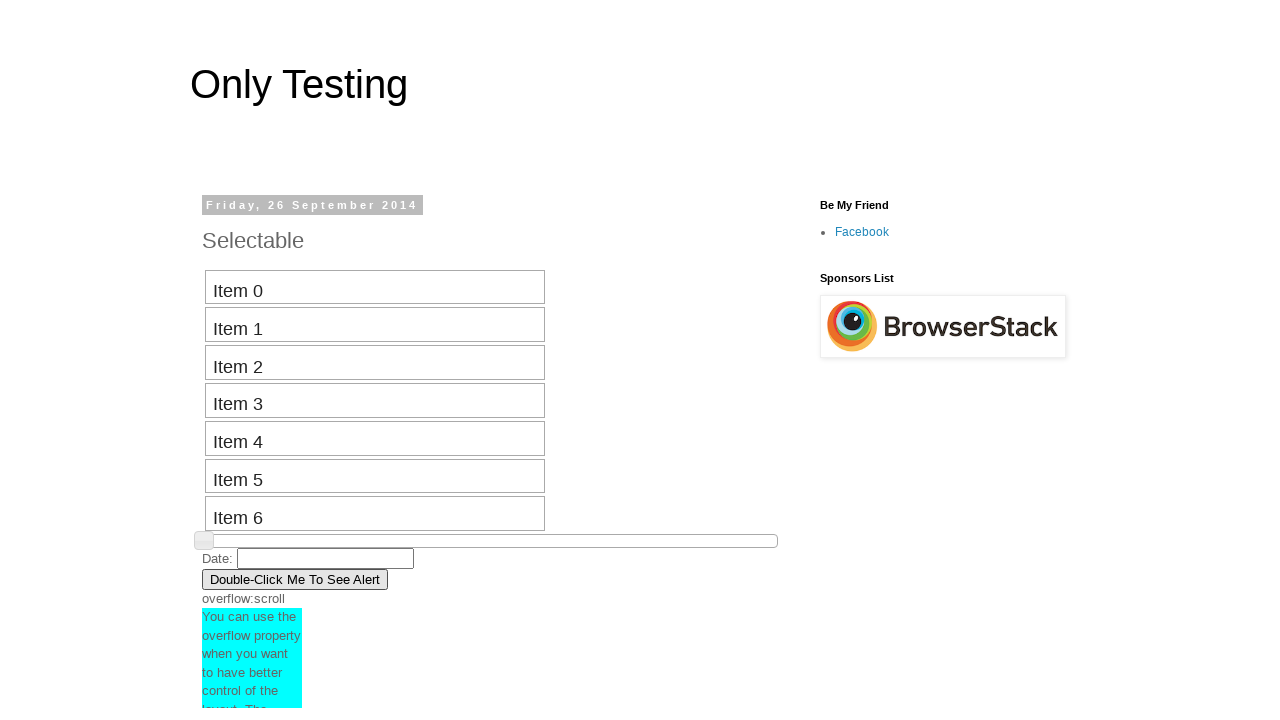

Clicked on 'Double-Click Me To See Alert' link at (295, 579) on text=Double-Click Me To See Alert
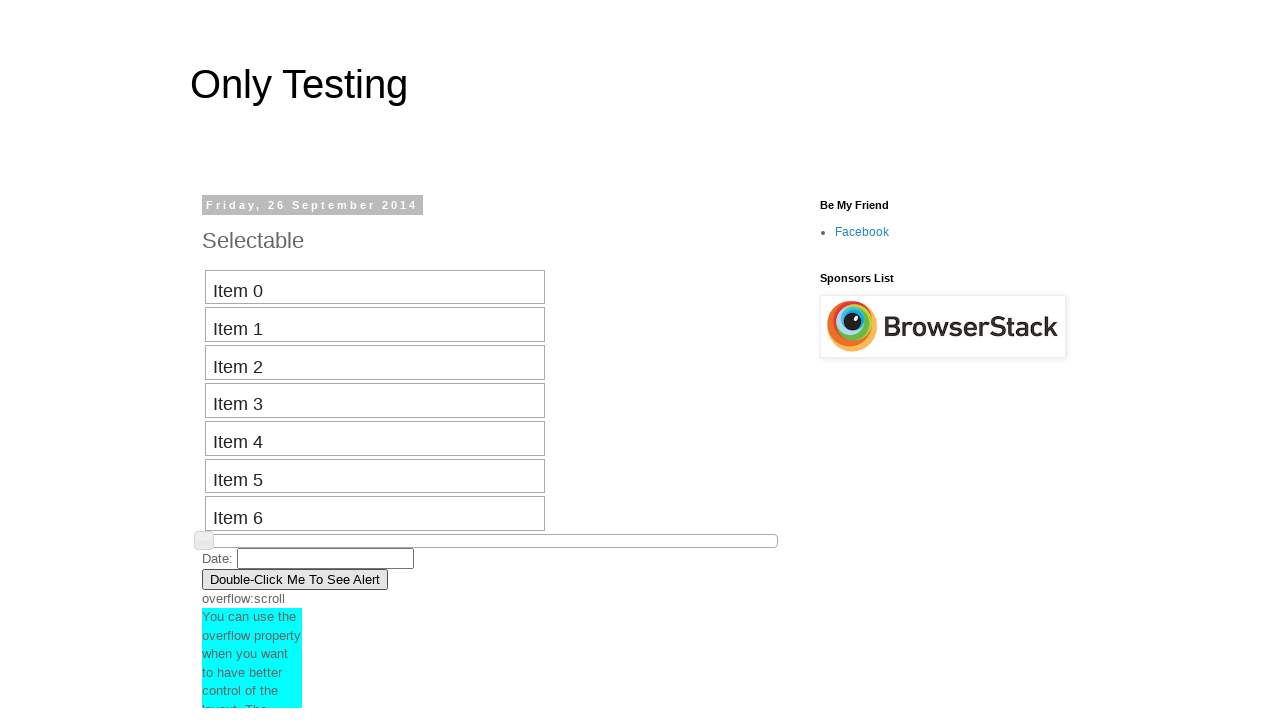

Set up dialog listener to accept alert
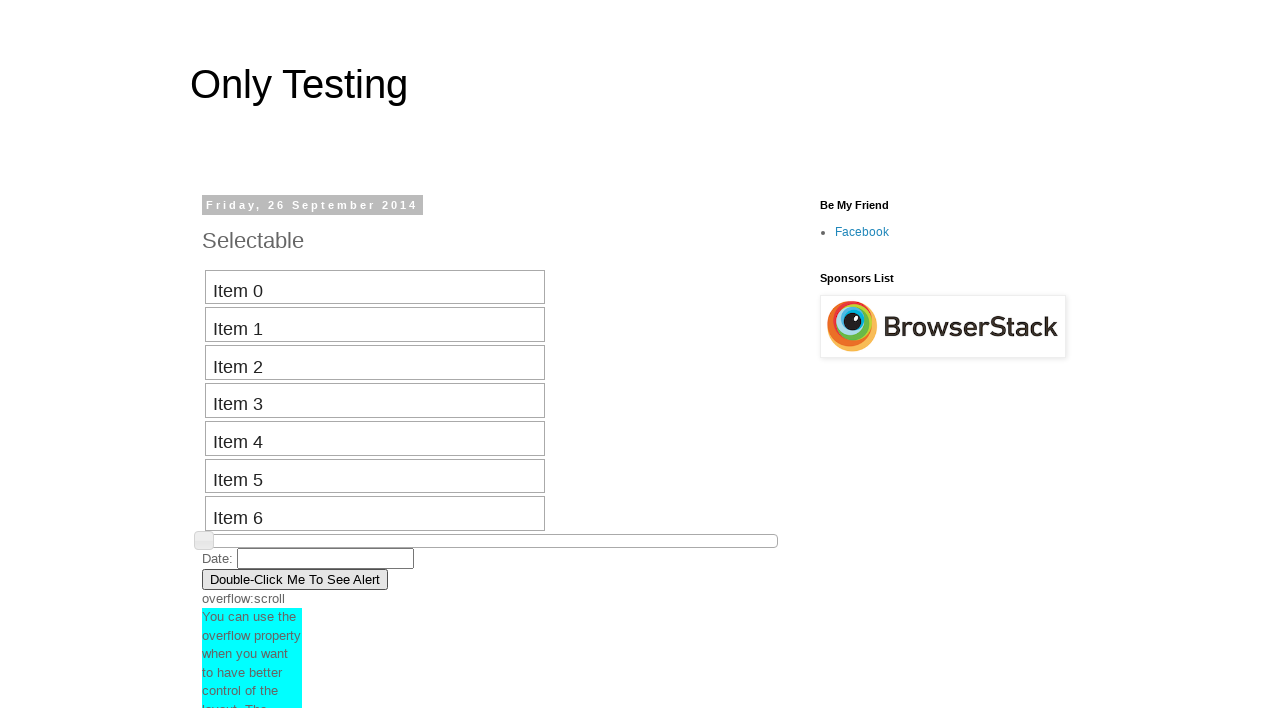

Waited 2 seconds after alert was accepted
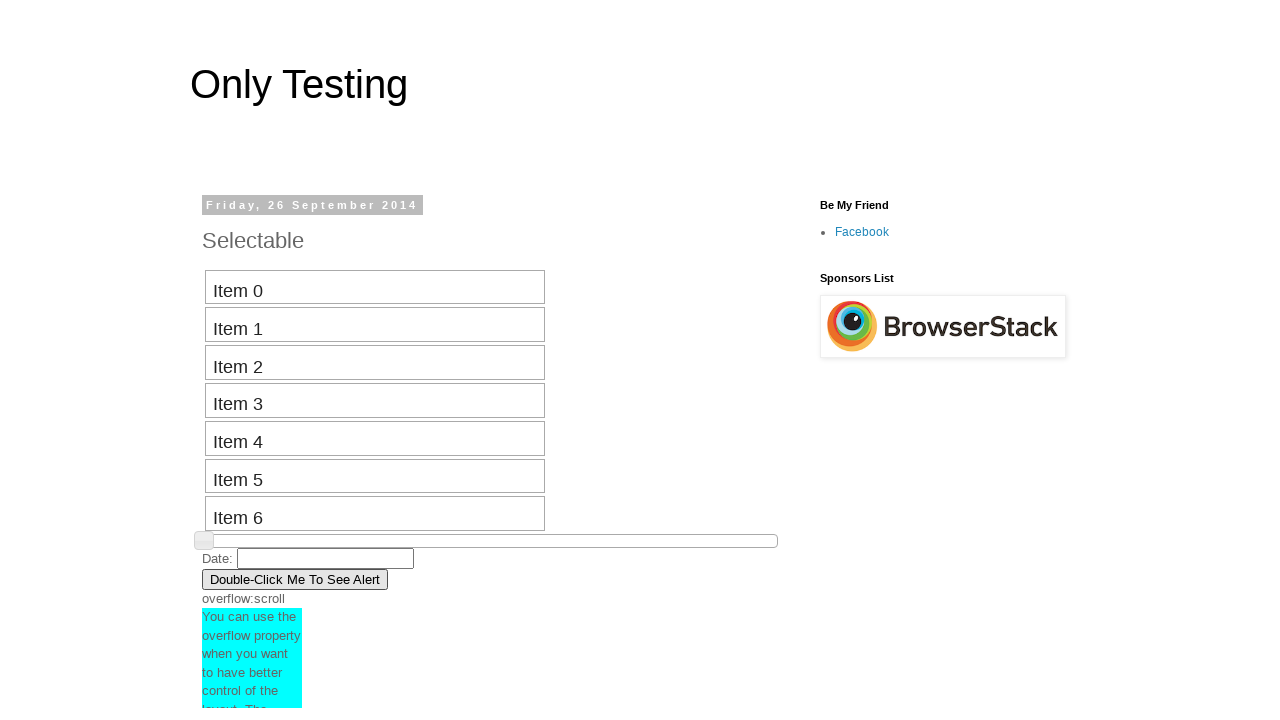

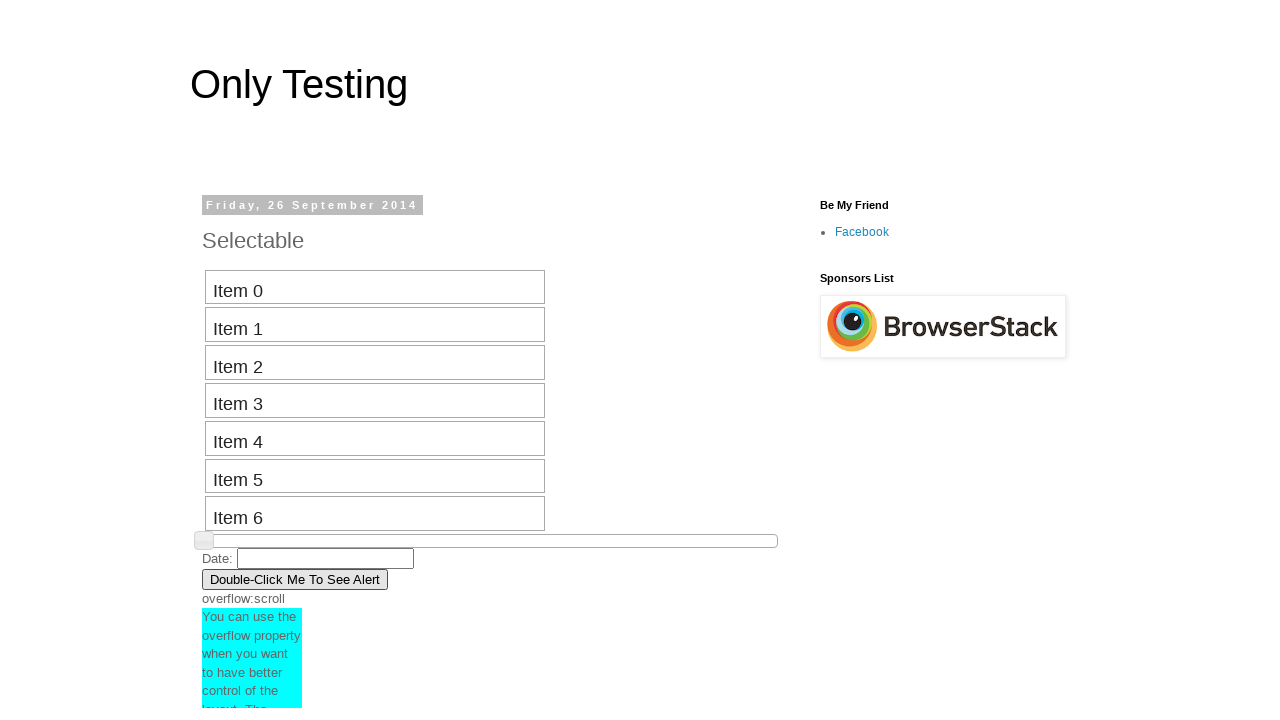